Tests AJAX functionality by clicking a button and waiting for dynamic content to load

Starting URL: http://uitestingplayground.com/ajax

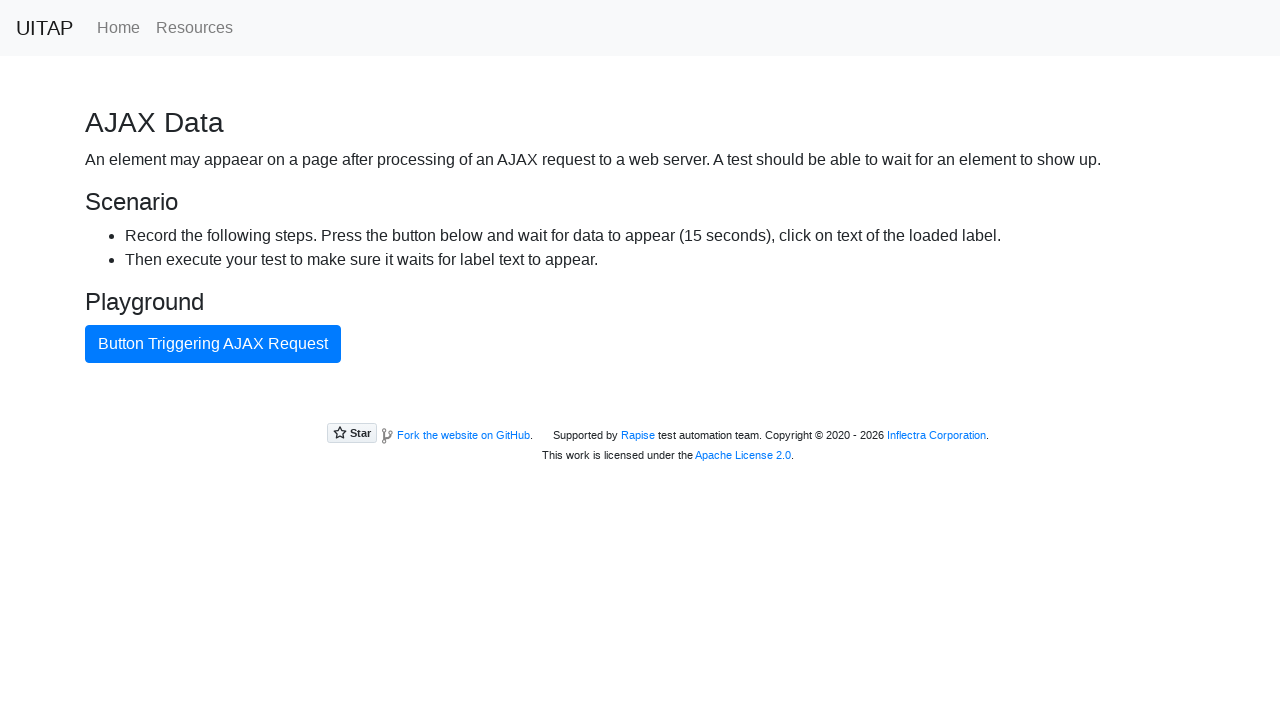

Clicked AJAX button to trigger dynamic content loading at (213, 344) on #ajaxButton
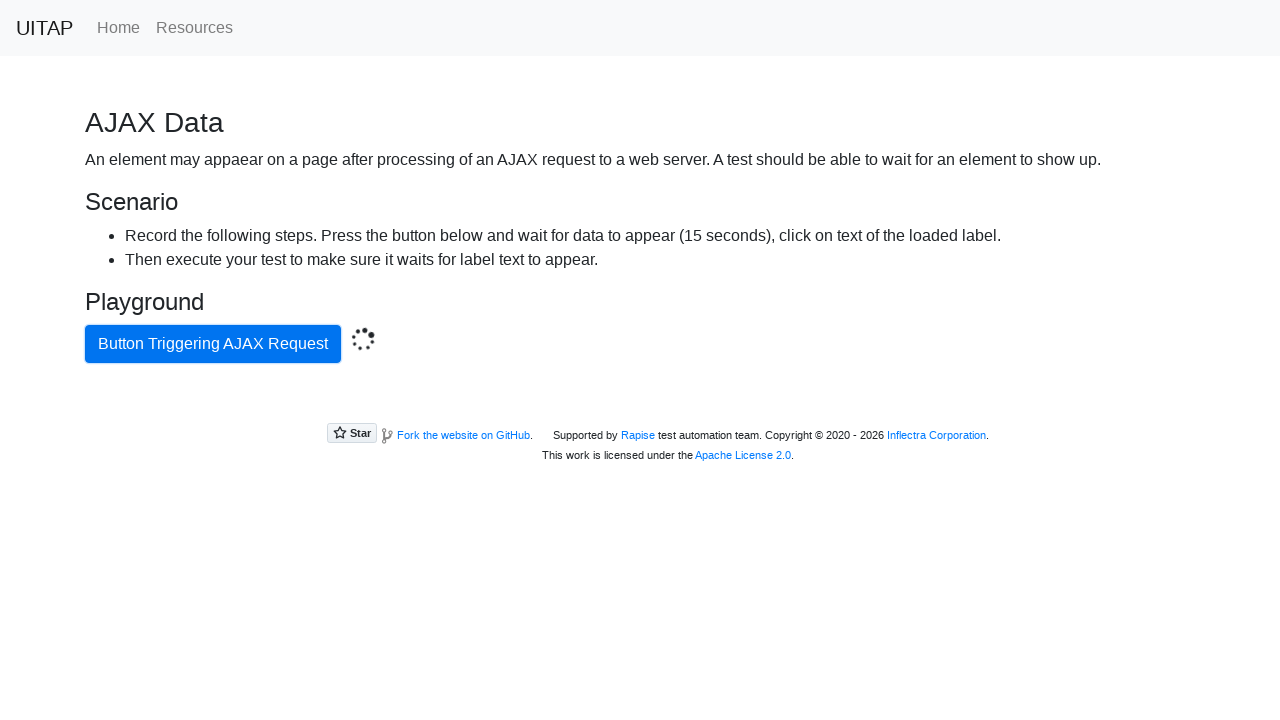

AJAX success message appeared after waiting
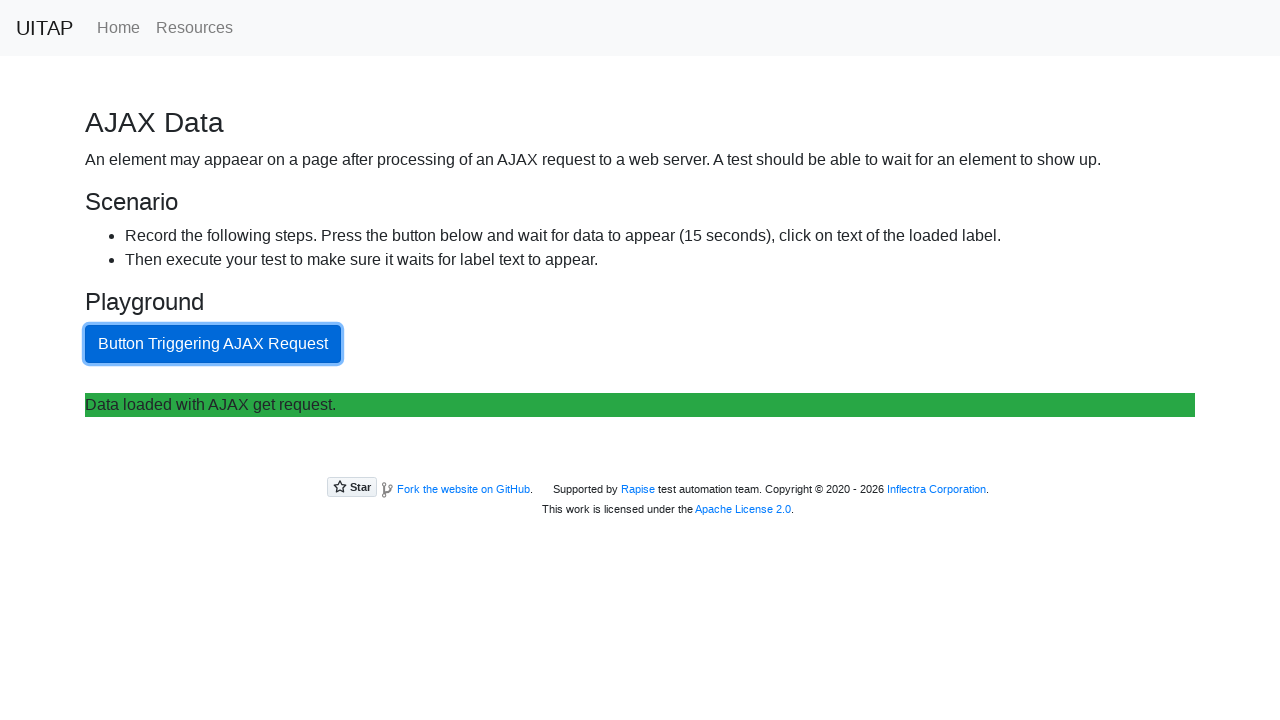

Retrieved success message text: Data loaded with AJAX get request.
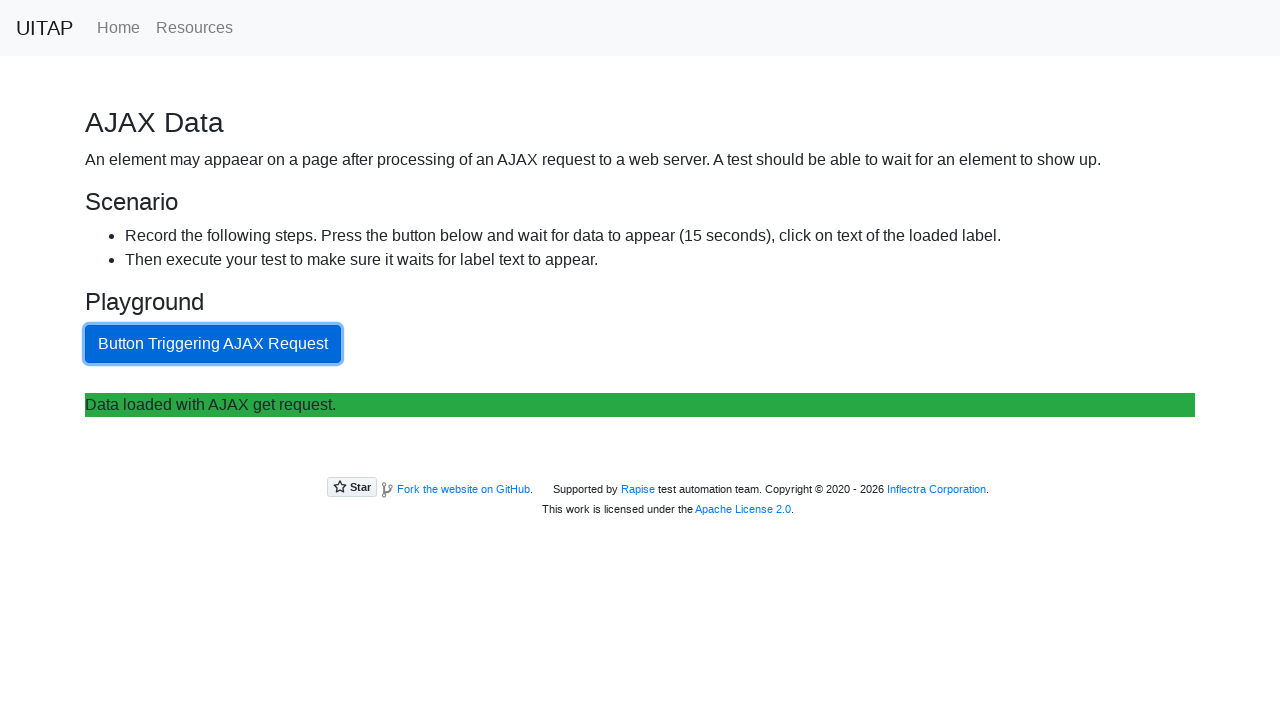

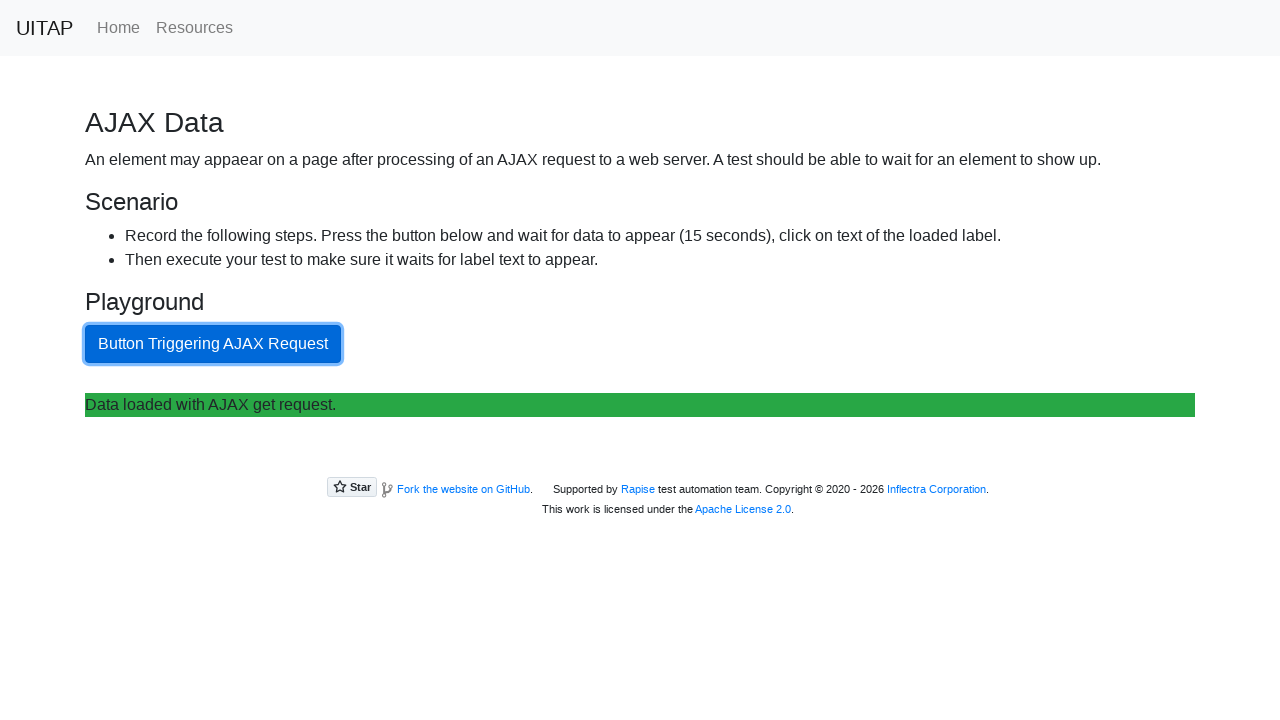